Tests autocomplete suggestion functionality by typing text and selecting a country from the dropdown suggestions

Starting URL: https://rahulshettyacademy.com/AutomationPractice

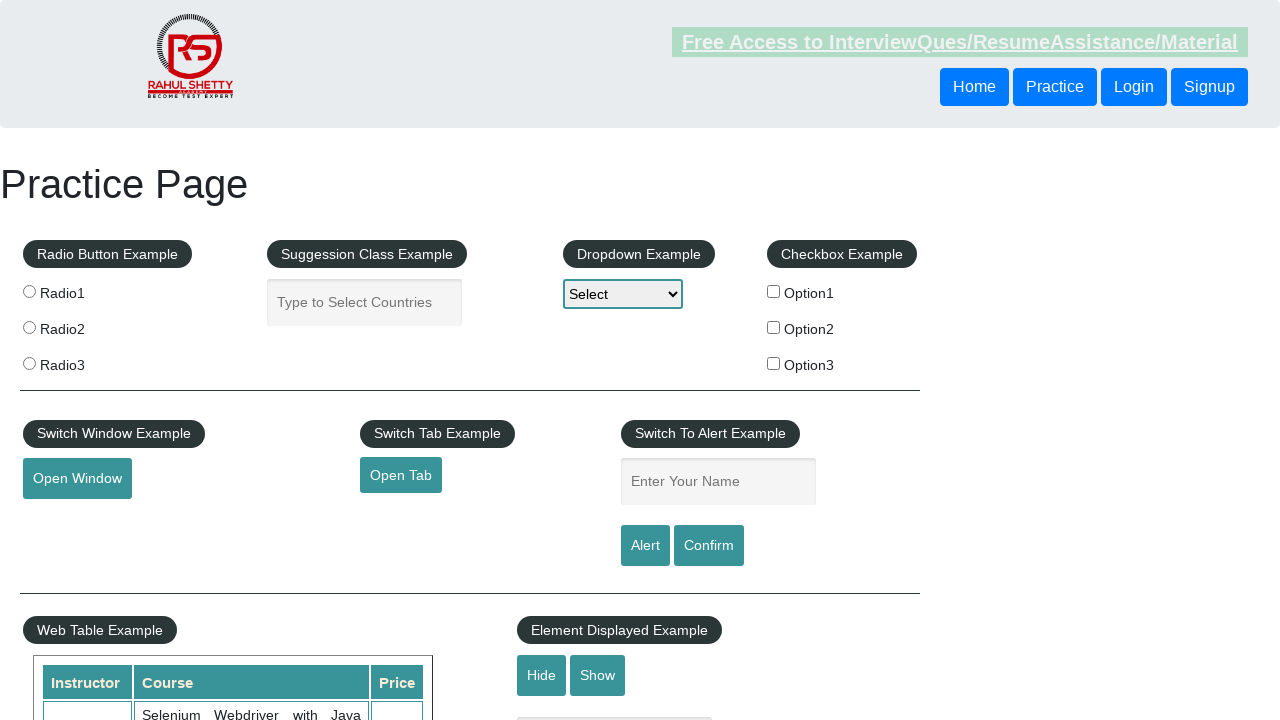

Typed 'ind' in autocomplete field to trigger suggestions on #autocomplete
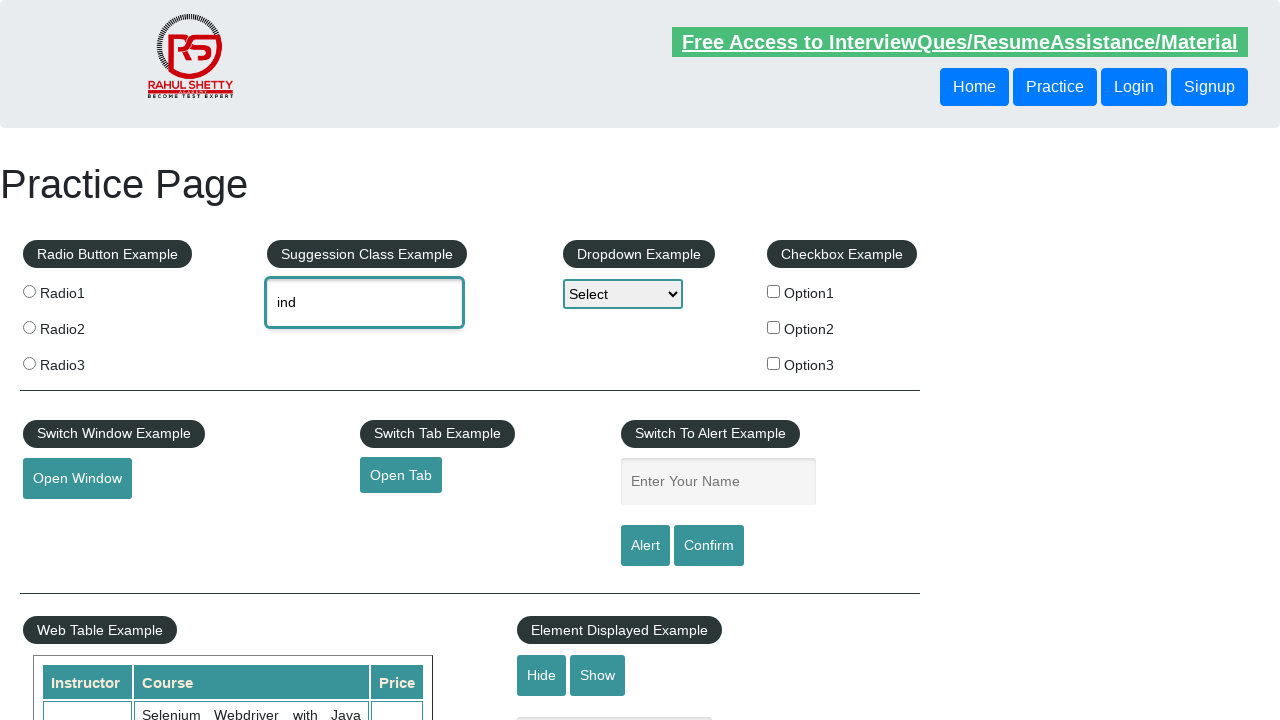

Autocomplete suggestion dropdown appeared
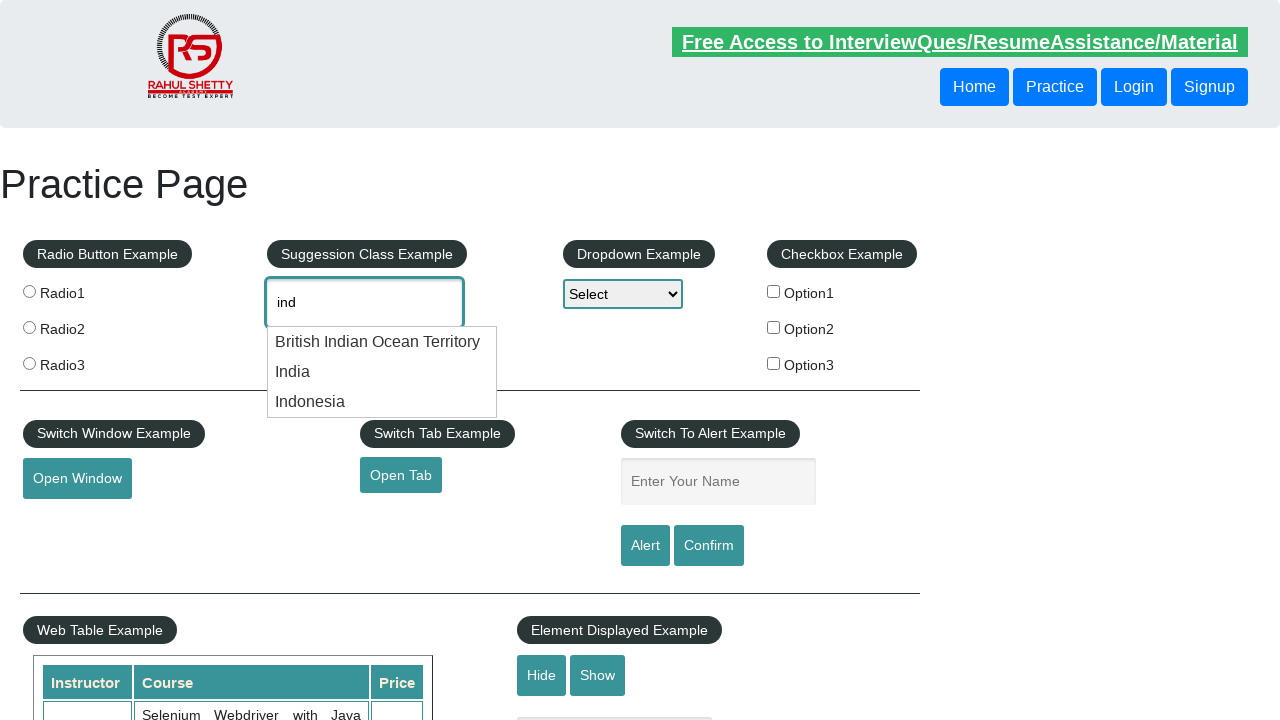

Pressed ArrowDown to navigate to first suggestion on #autocomplete
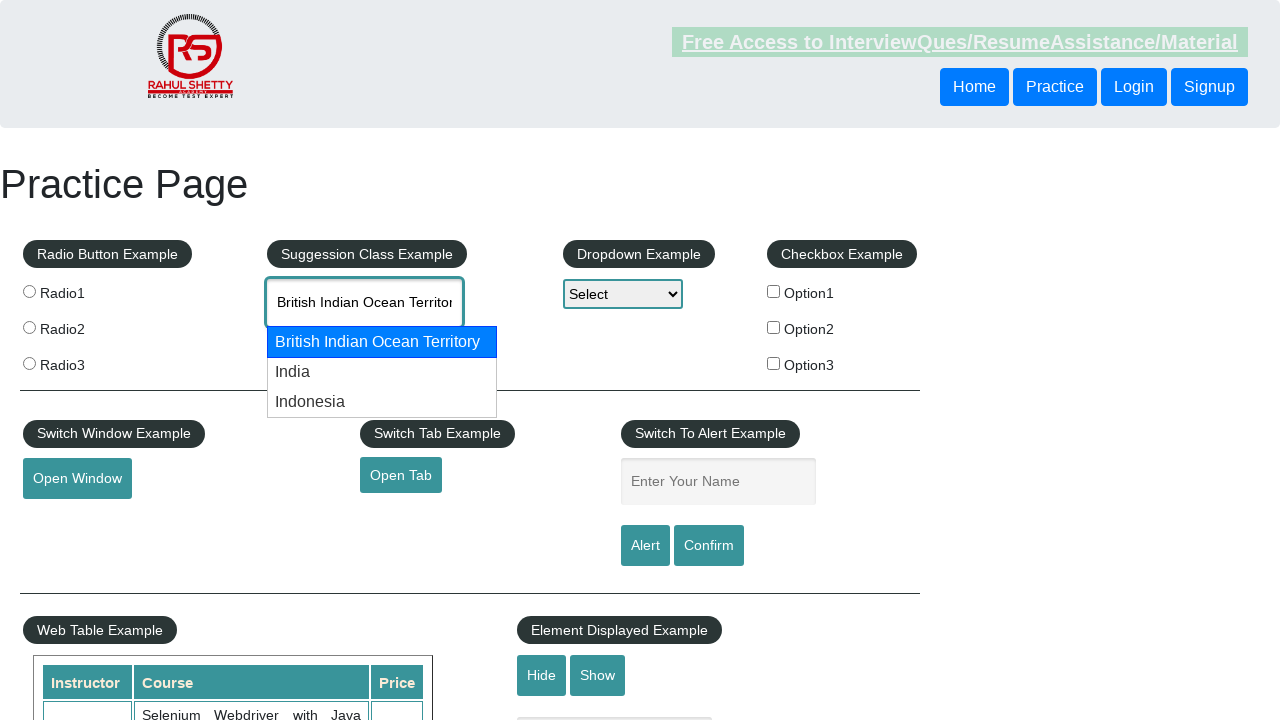

Pressed ArrowDown to navigate to second suggestion (India) on #autocomplete
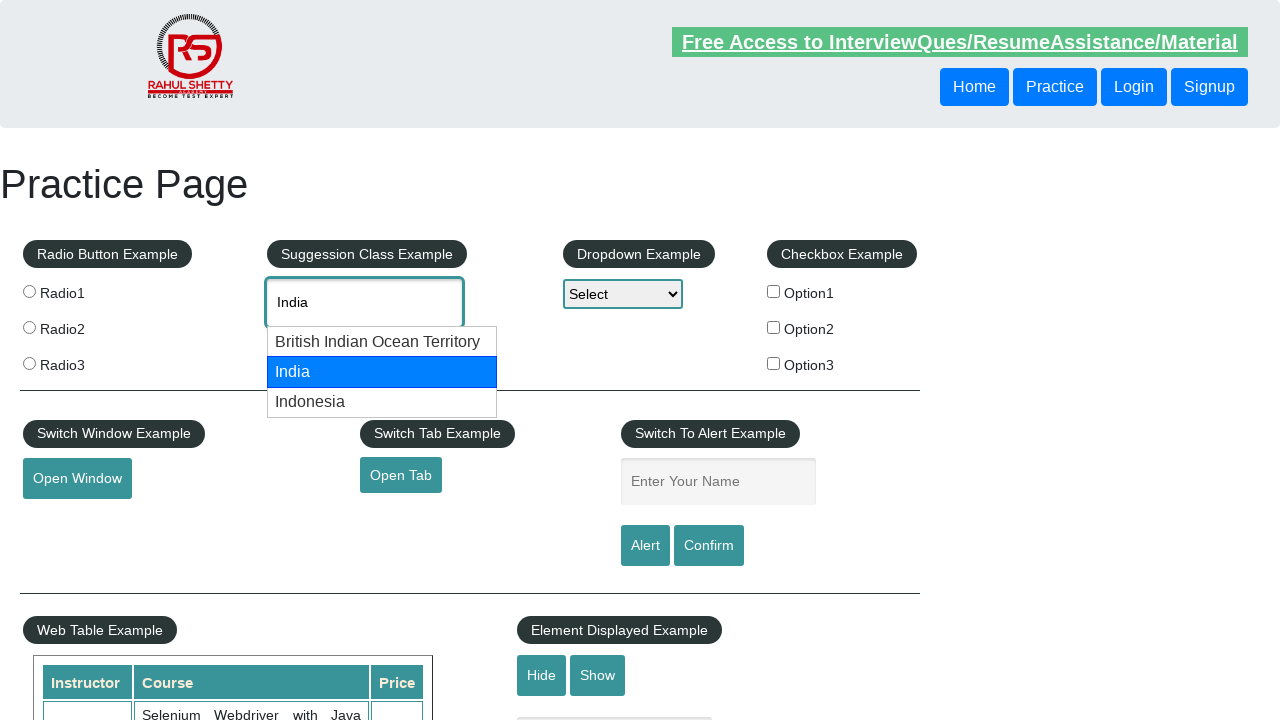

Pressed Enter to select India from the autocomplete suggestions on #autocomplete
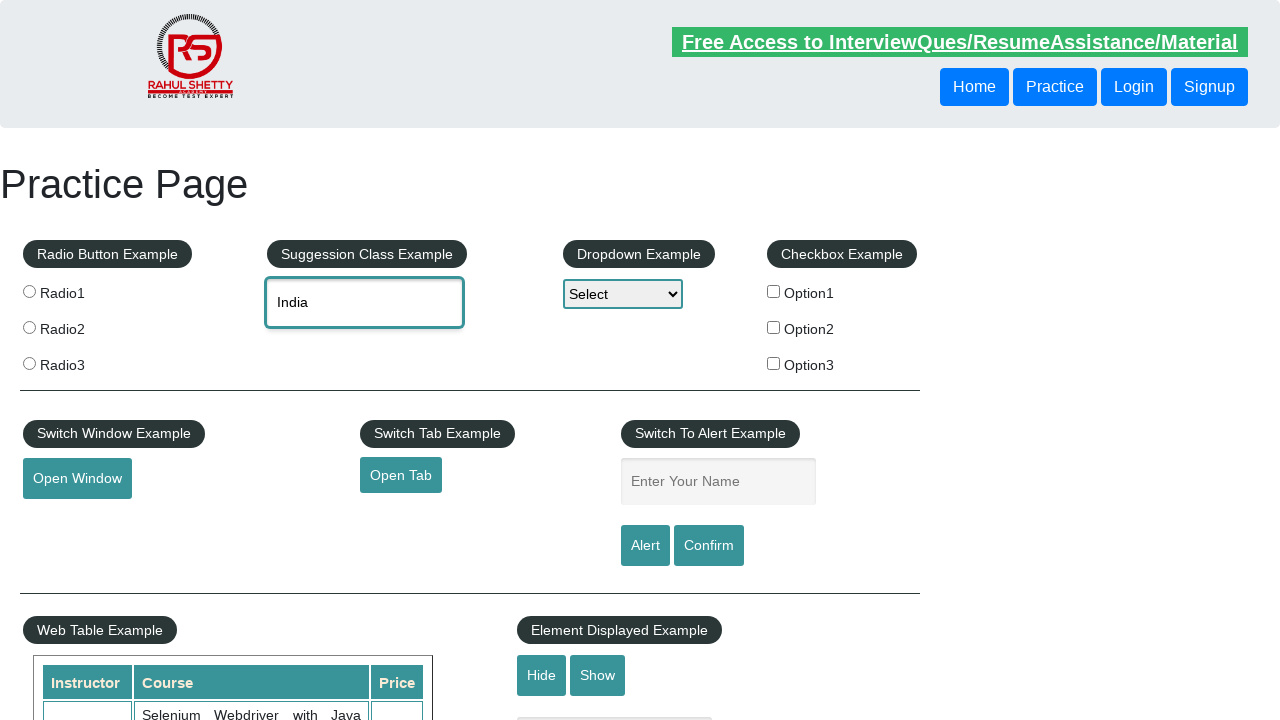

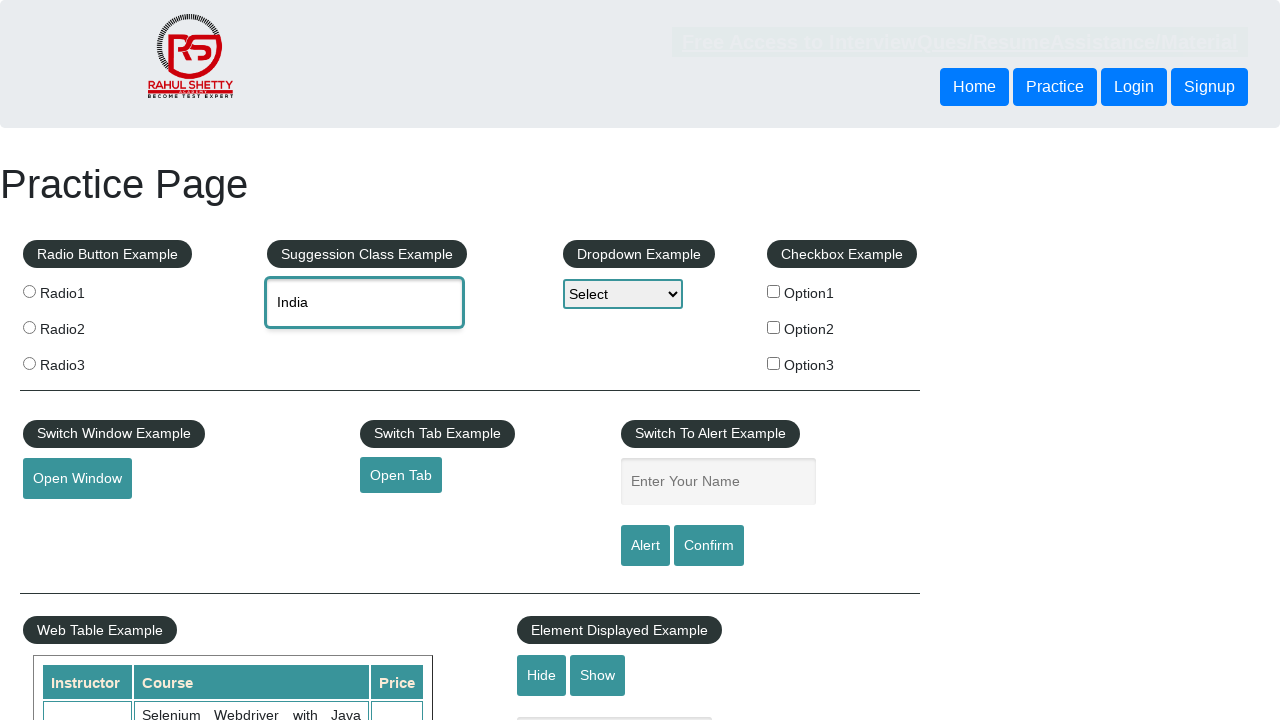